Tests that multiple elements can be completely deleted by removing them one by one

Starting URL: https://the-internet.herokuapp.com/add_remove_elements/

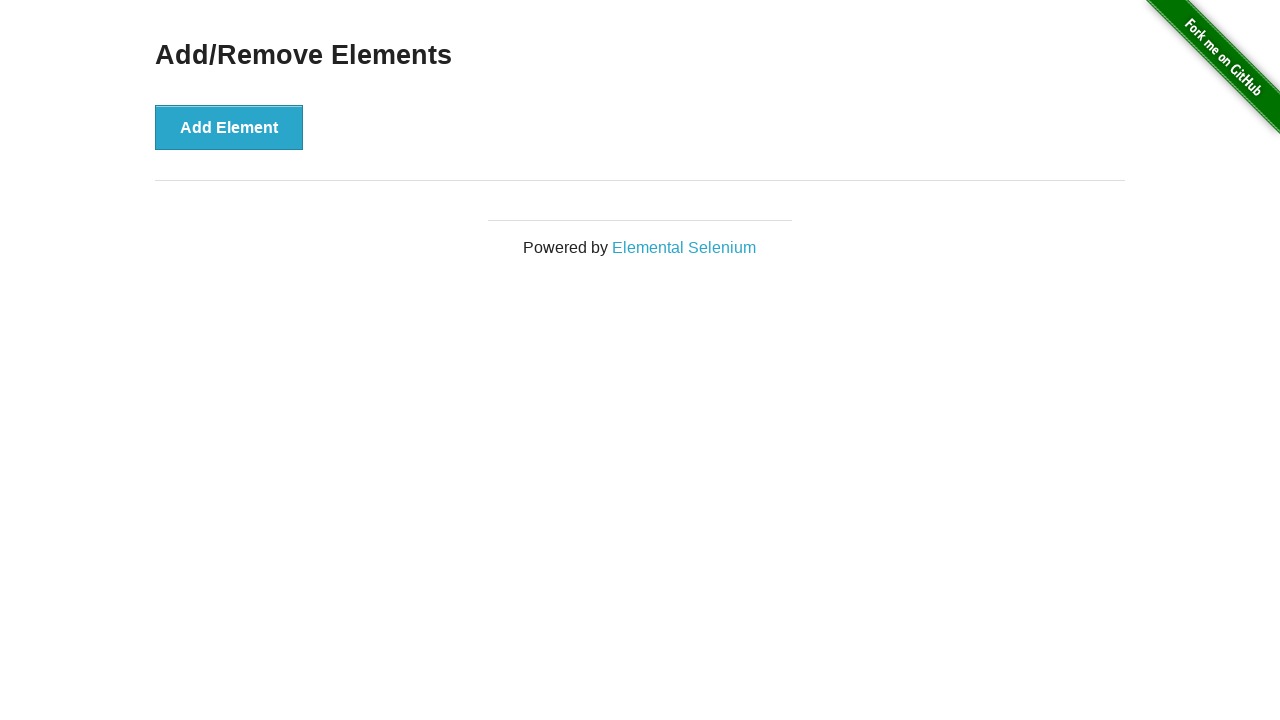

Clicked Add Element button (1st time) at (229, 127) on button[onclick='addElement()']
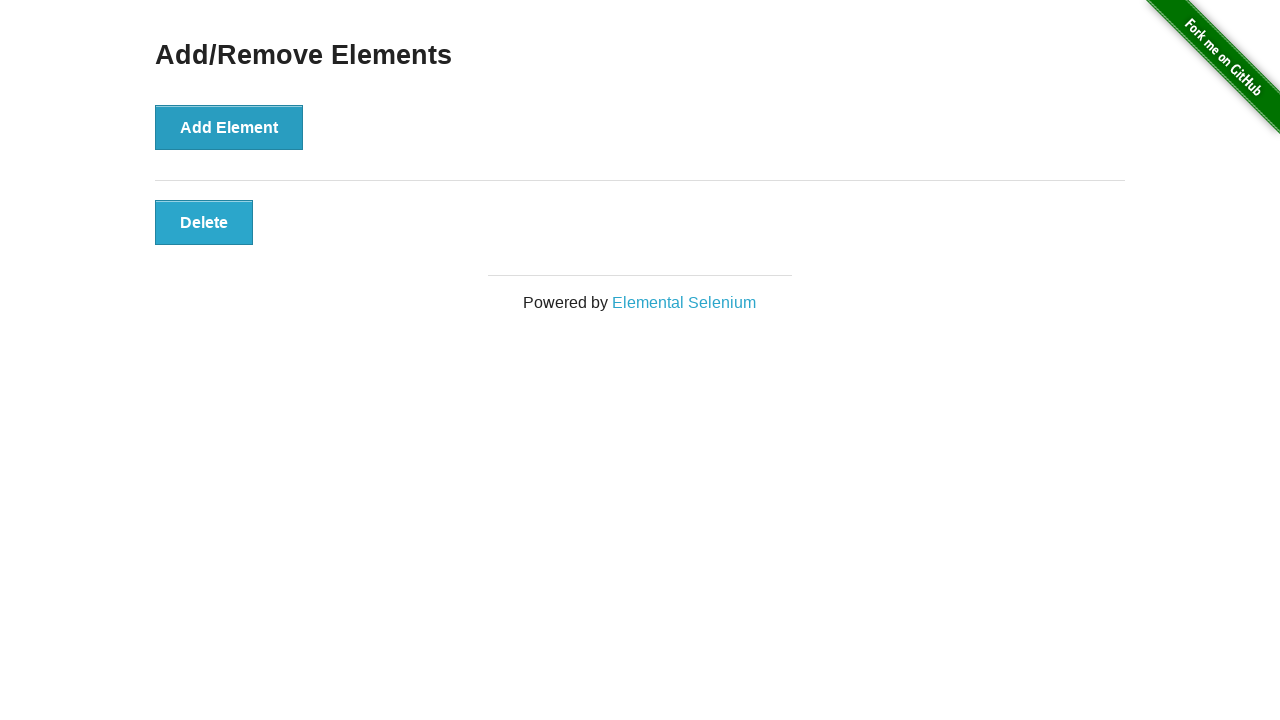

Clicked Add Element button (2nd time) at (229, 127) on button[onclick='addElement()']
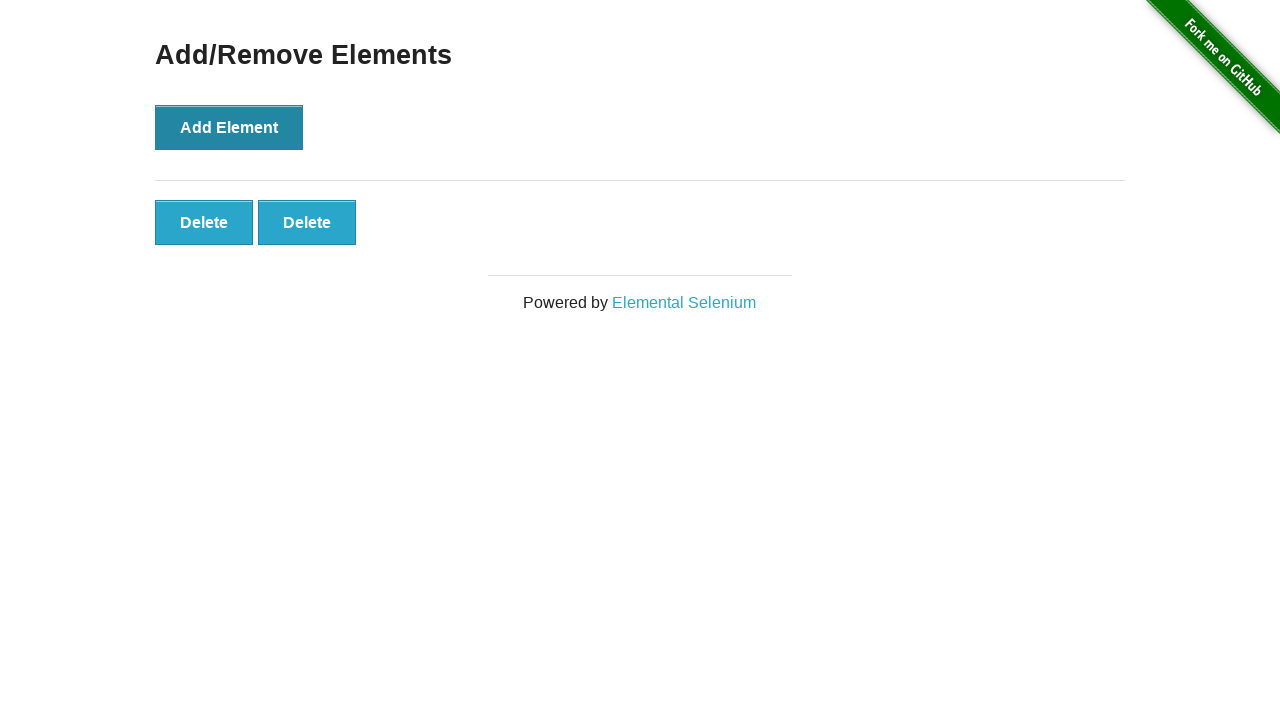

Clicked Add Element button (3rd time) at (229, 127) on button[onclick='addElement()']
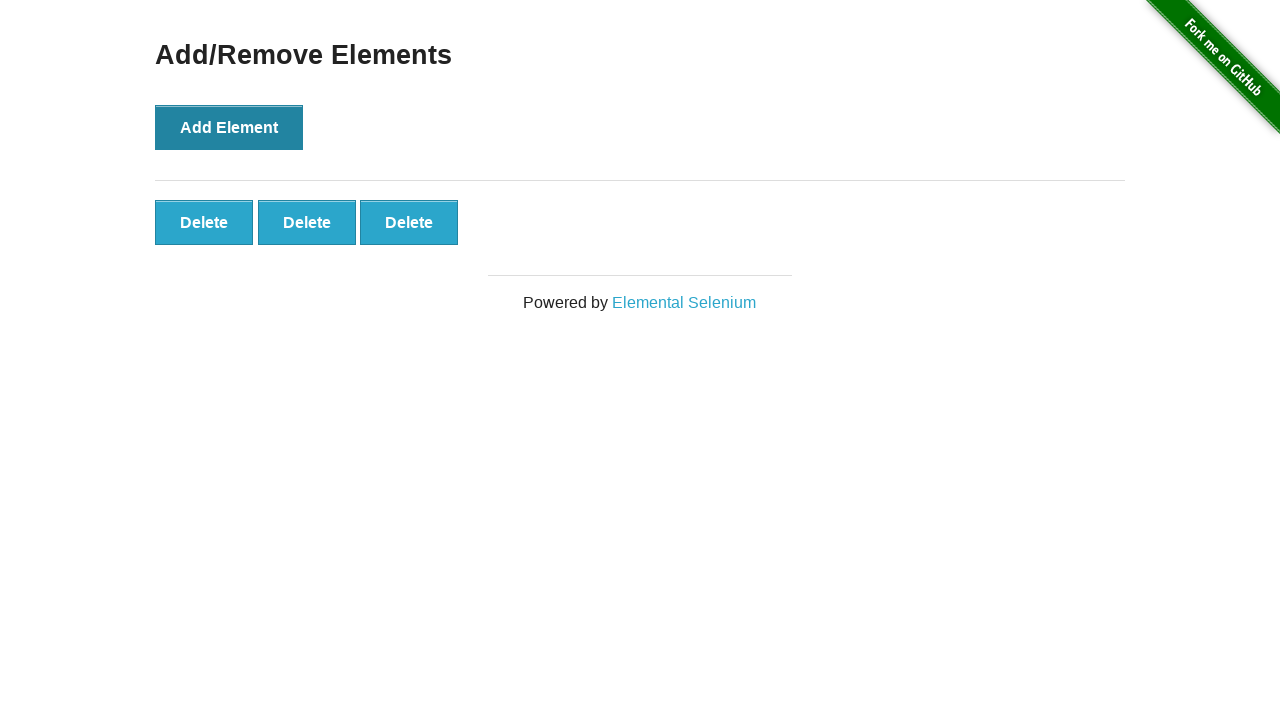

Deleted first element by clicking its delete button at (204, 222) on button.added-manually >> nth=0
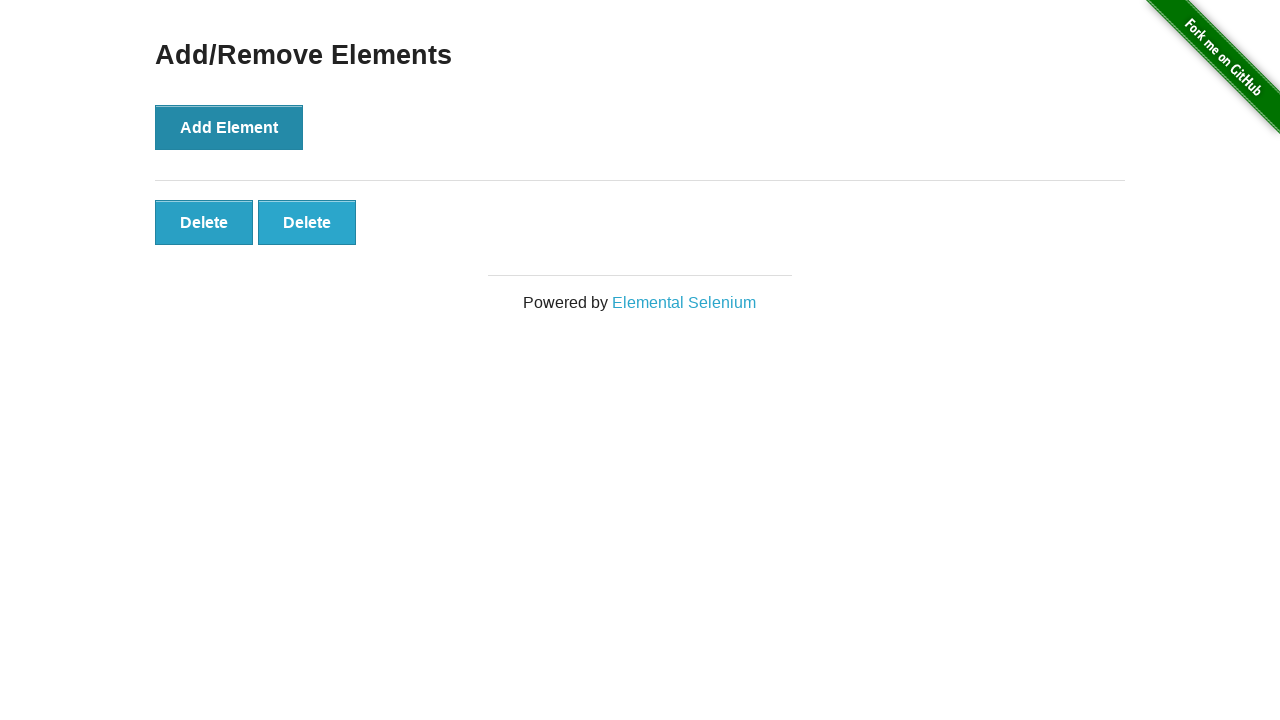

Deleted second element by clicking its delete button at (204, 222) on button.added-manually >> nth=0
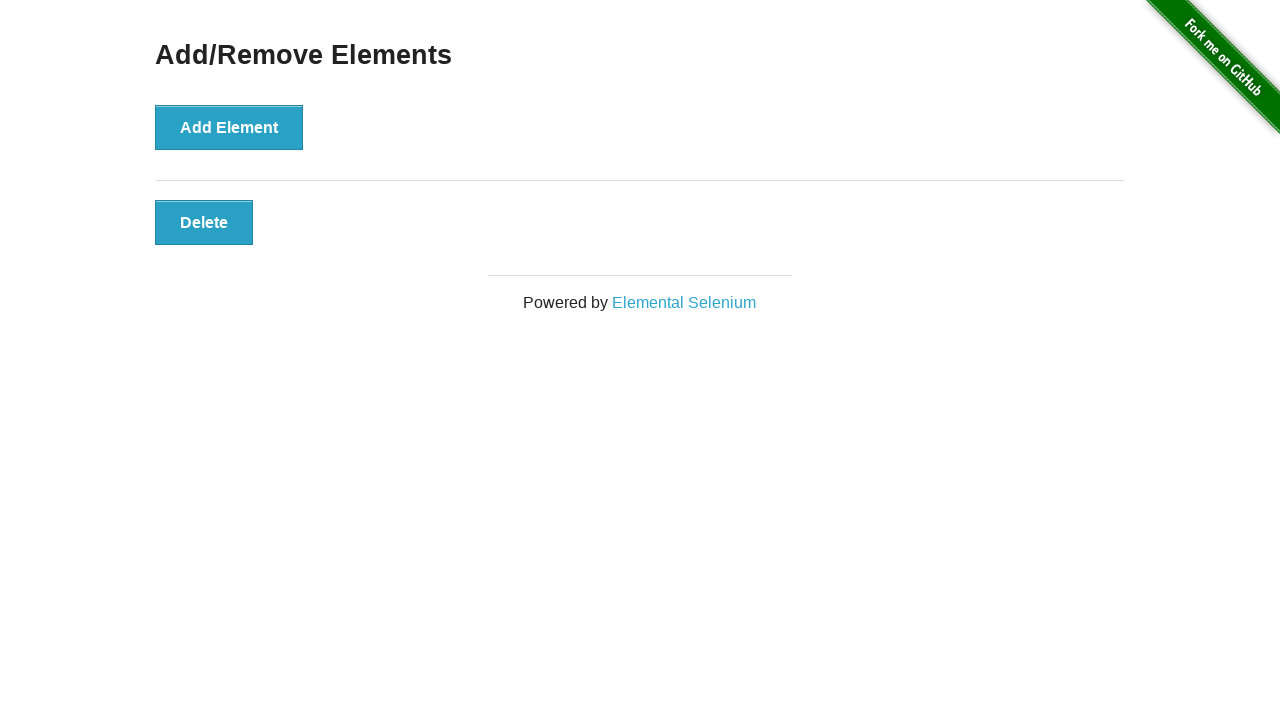

Deleted third element by clicking its delete button at (204, 222) on button.added-manually >> nth=0
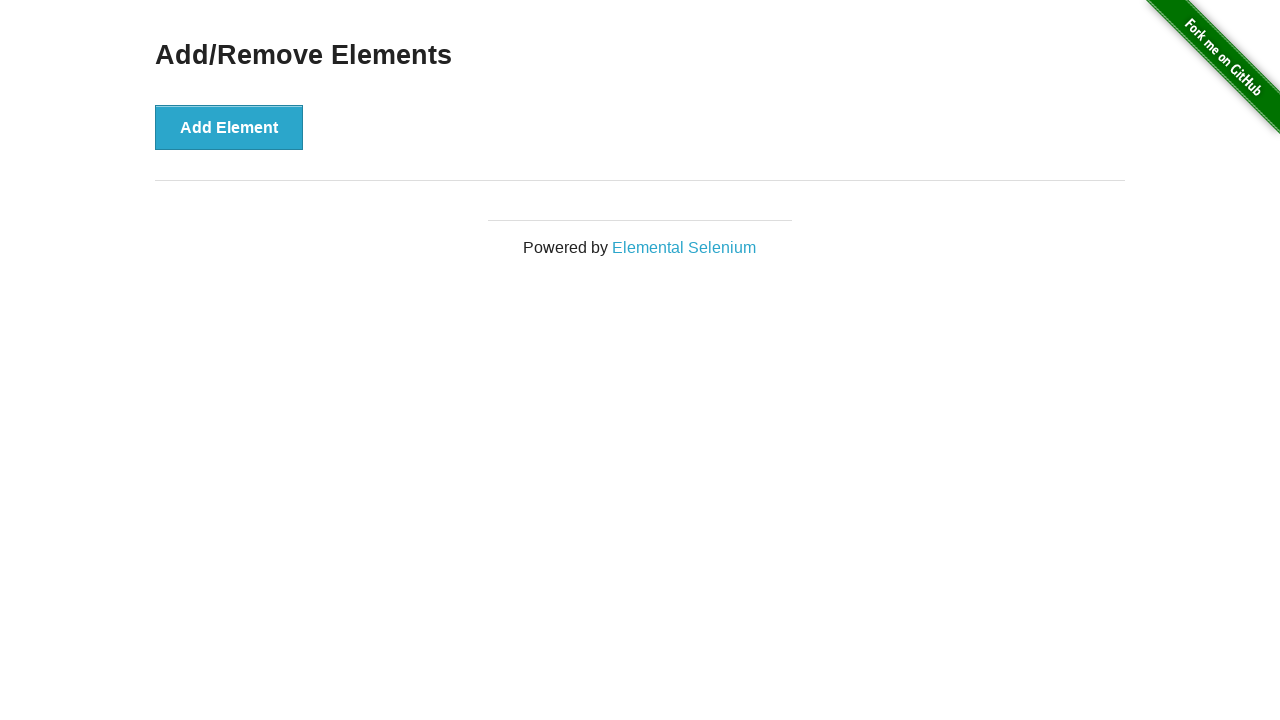

Verified all delete buttons have been removed (count == 0)
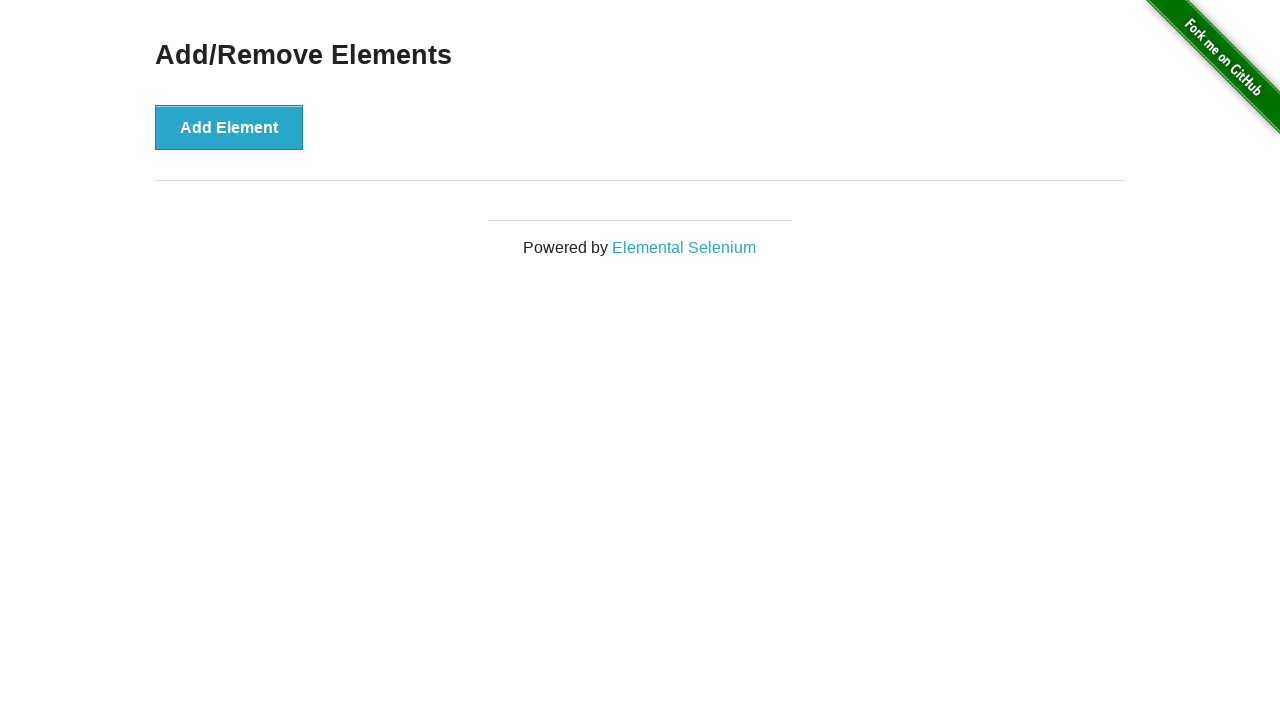

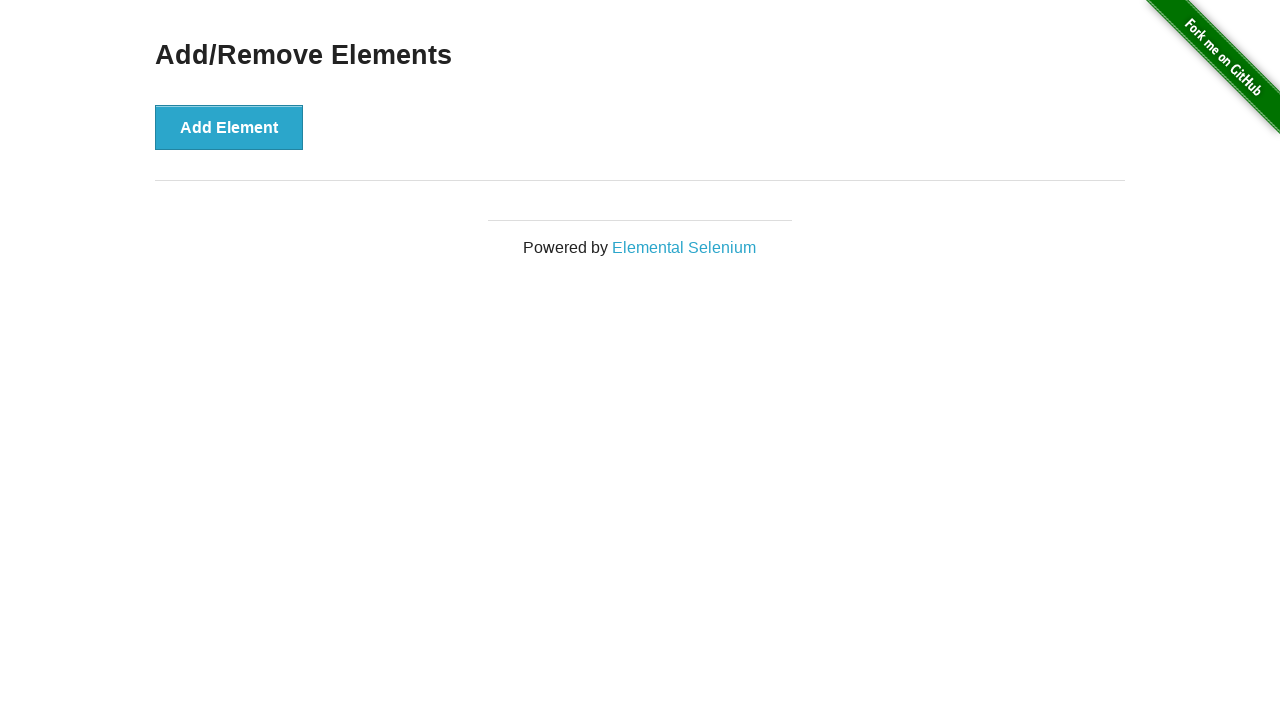